Tests text input functionality by entering text into a field and clicking a button to update its label

Starting URL: http://uitestingplayground.com/textinput

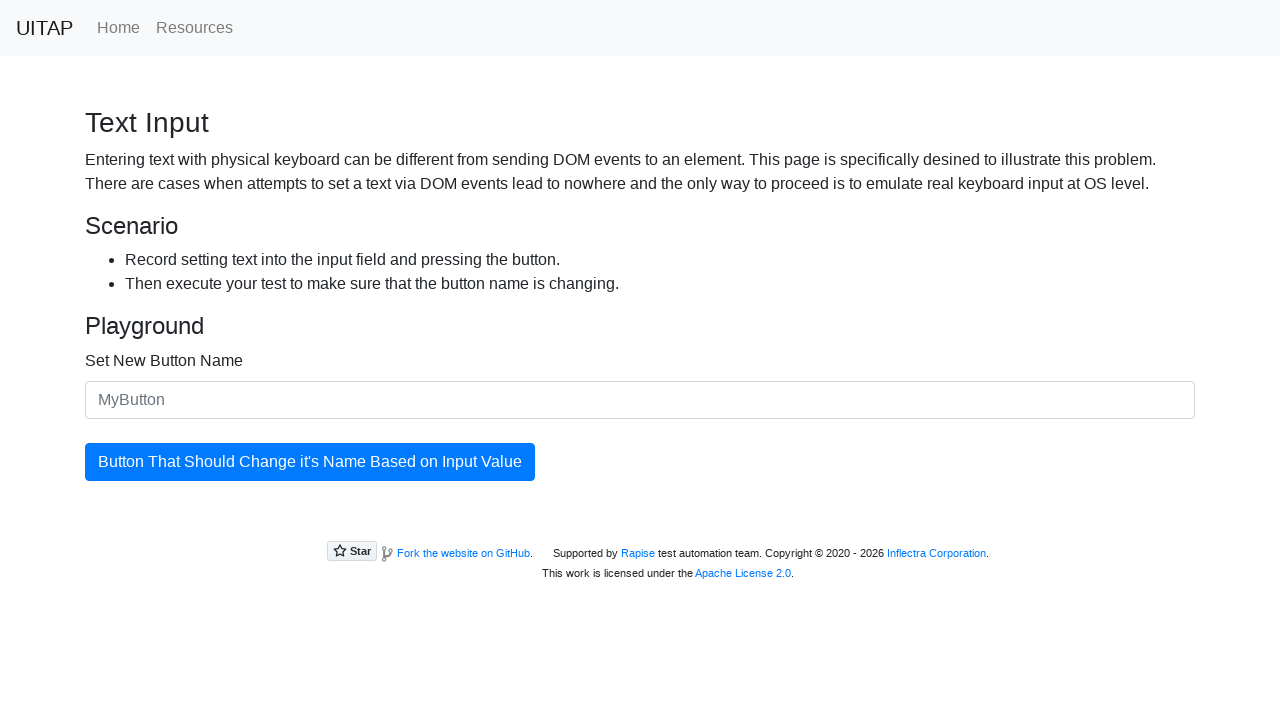

Filled text input field with 'SkyPro' on #newButtonName
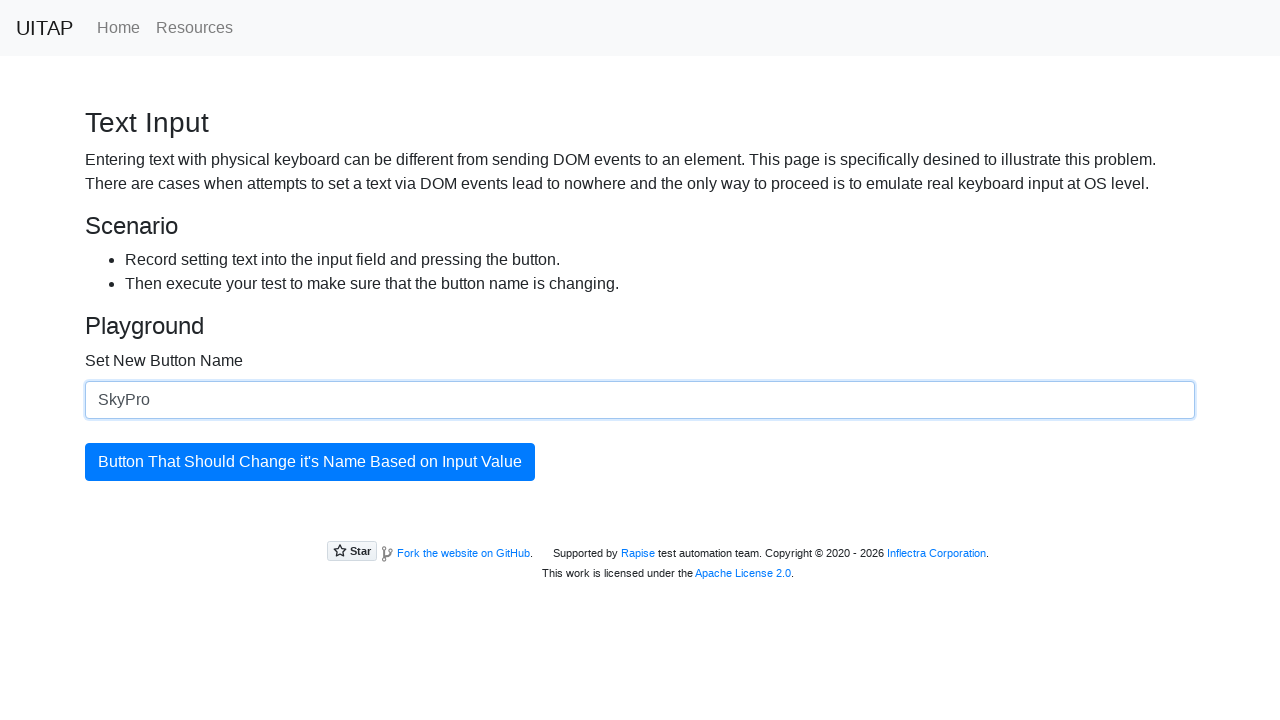

Clicked the update button to change its label at (310, 462) on button#updatingButton
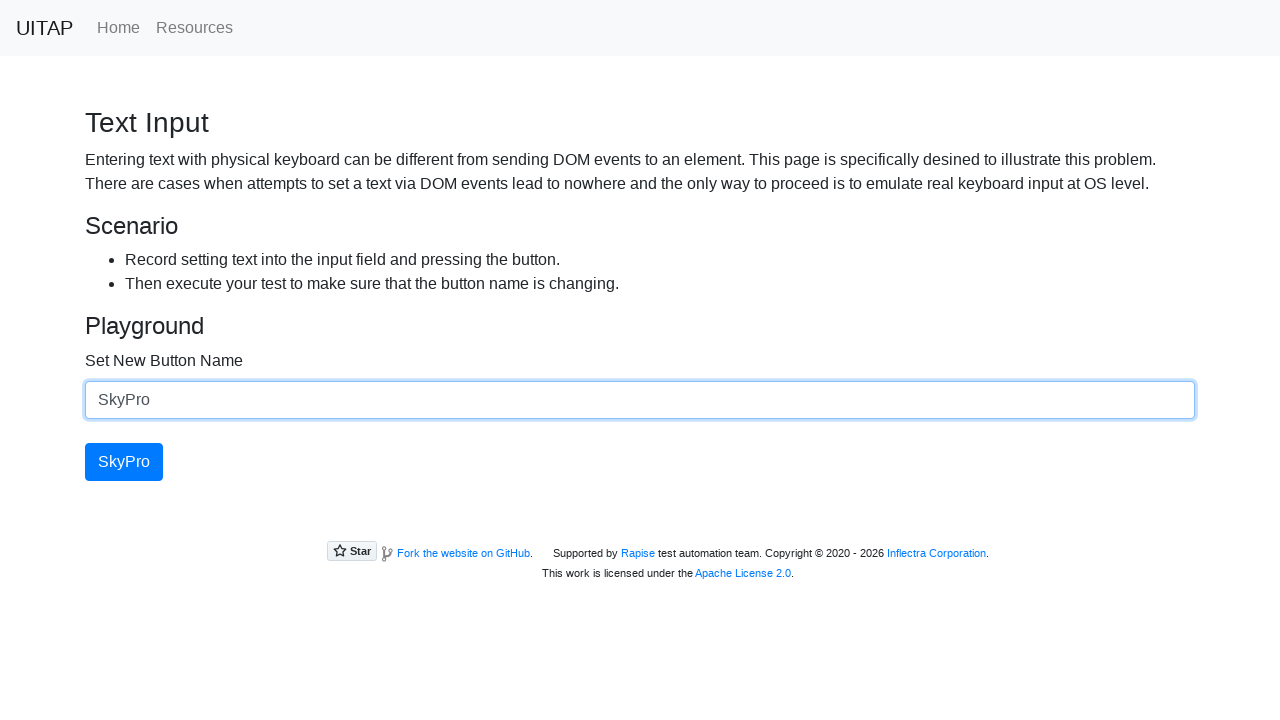

Retrieved updated button text: 'SkyPro'
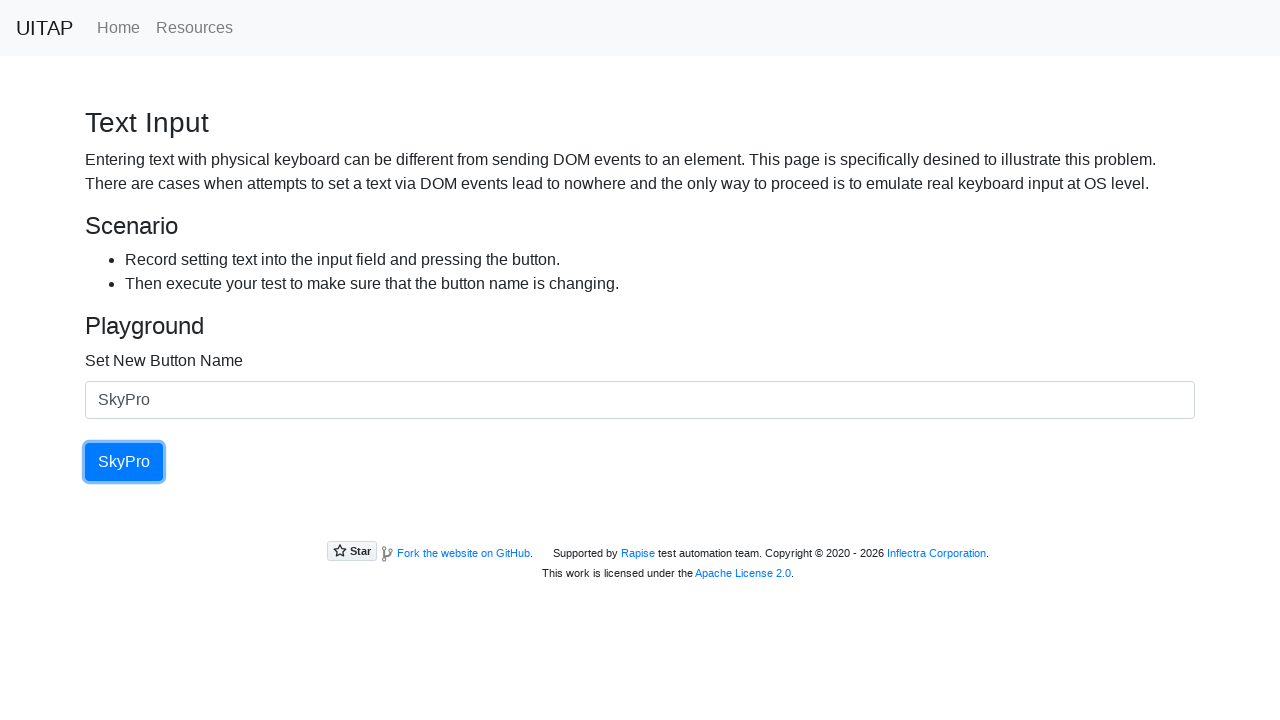

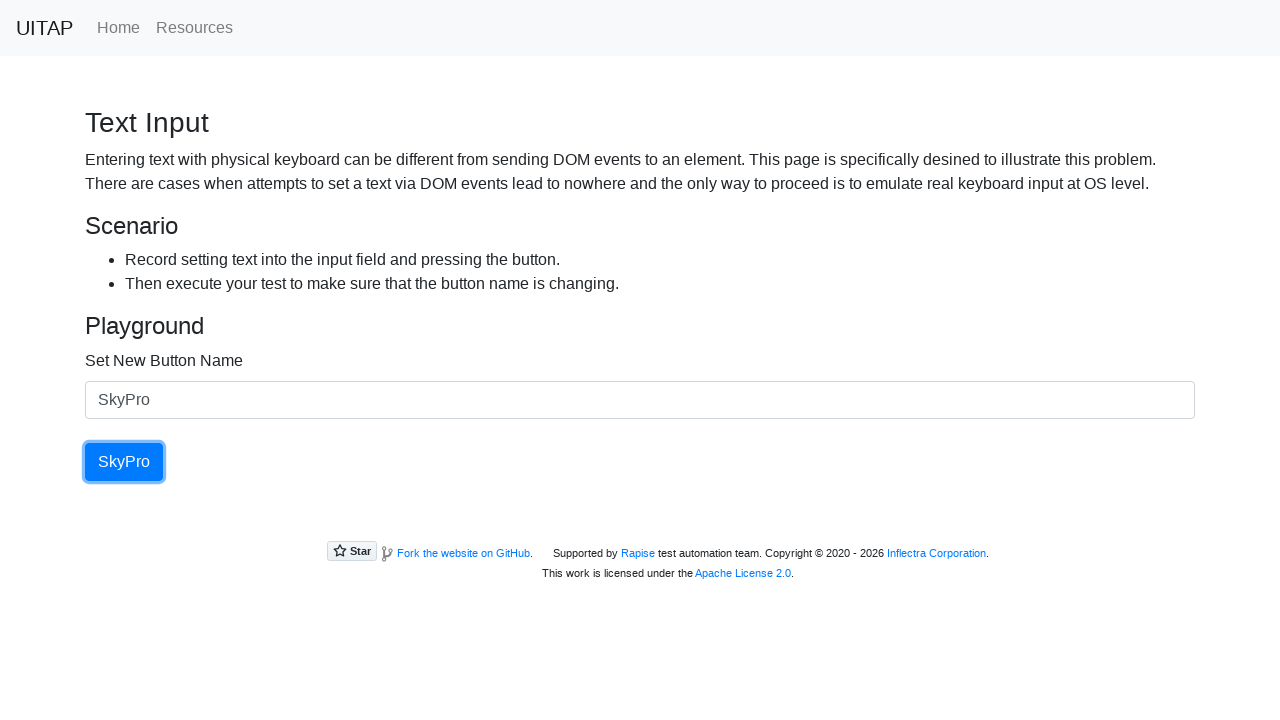